Tests that clicking the "Due" column header twice sorts the table data in descending order by verifying the numerical values are properly reverse-ordered.

Starting URL: http://the-internet.herokuapp.com/tables

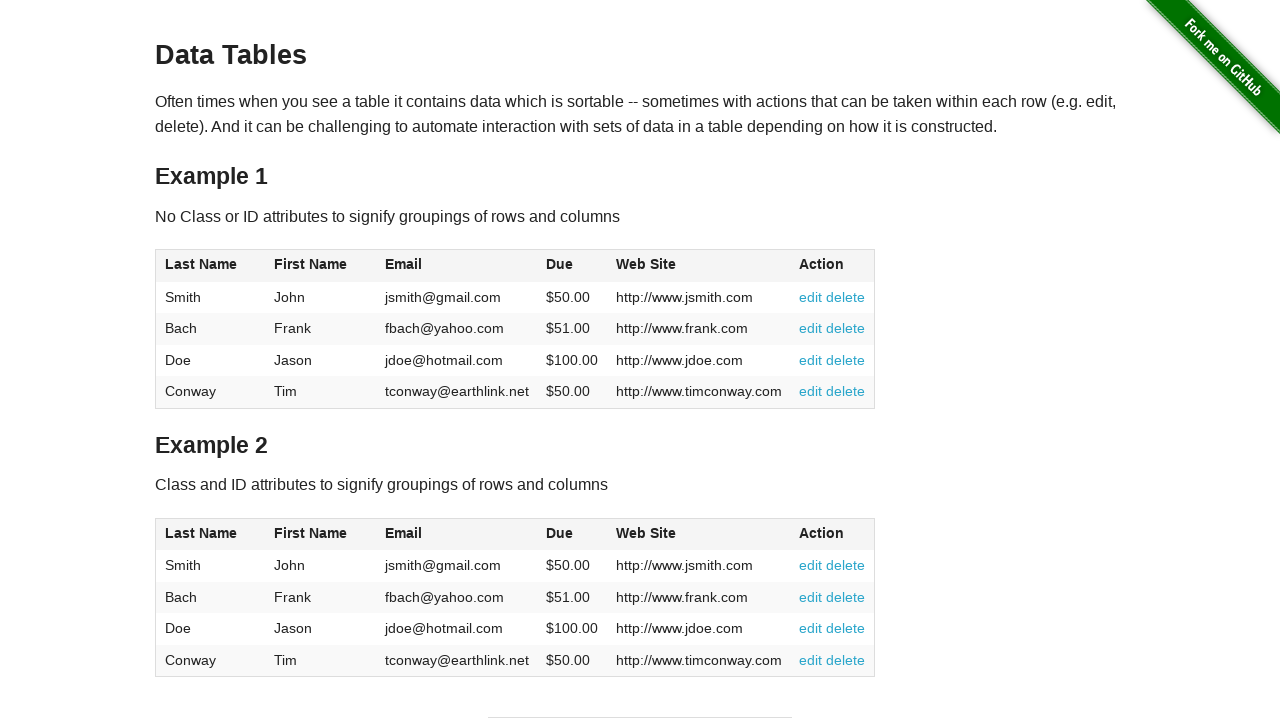

Clicked Due column header to sort ascending at (572, 266) on #table1 thead tr th:nth-of-type(4)
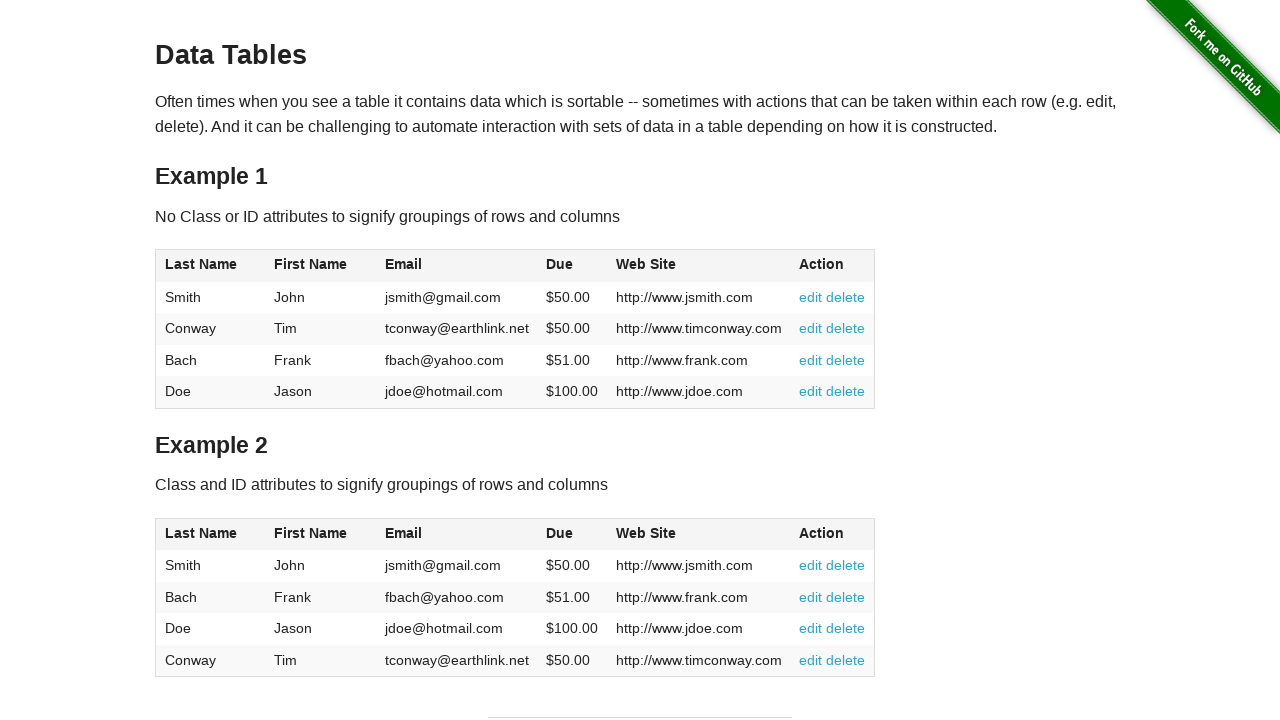

Clicked Due column header again to sort descending at (572, 266) on #table1 thead tr th:nth-of-type(4)
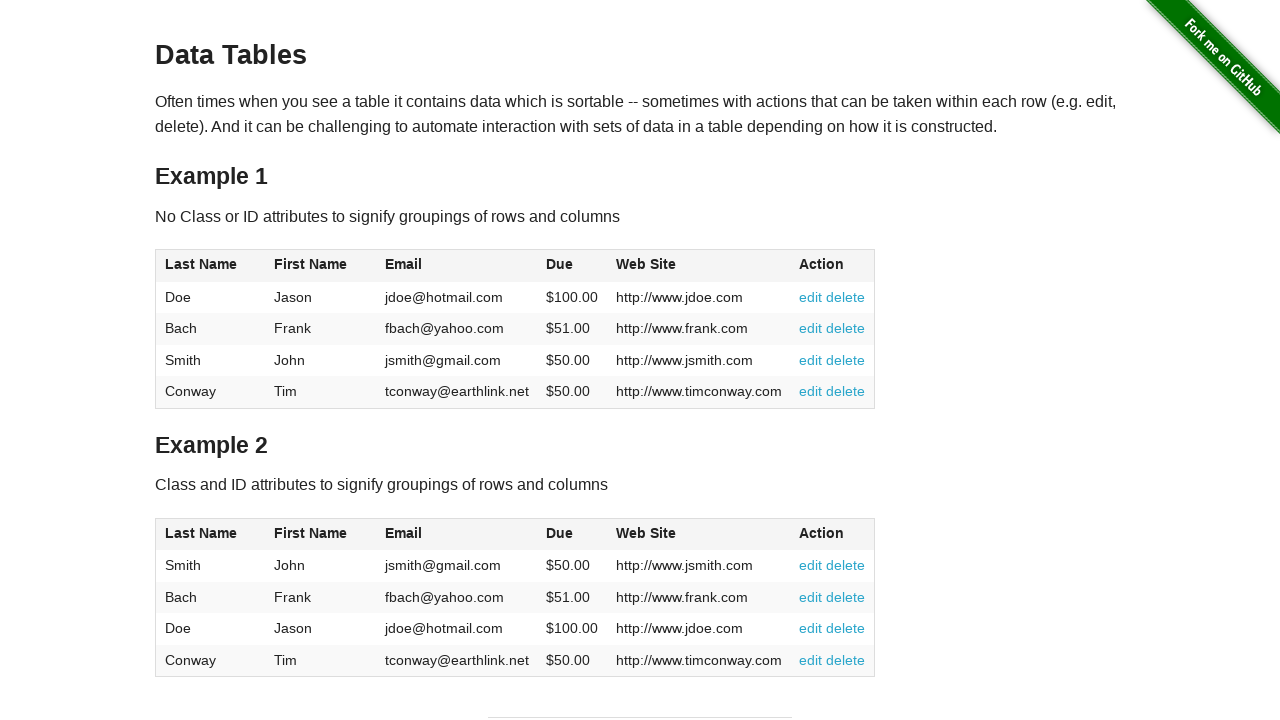

Table data loaded and ready for verification
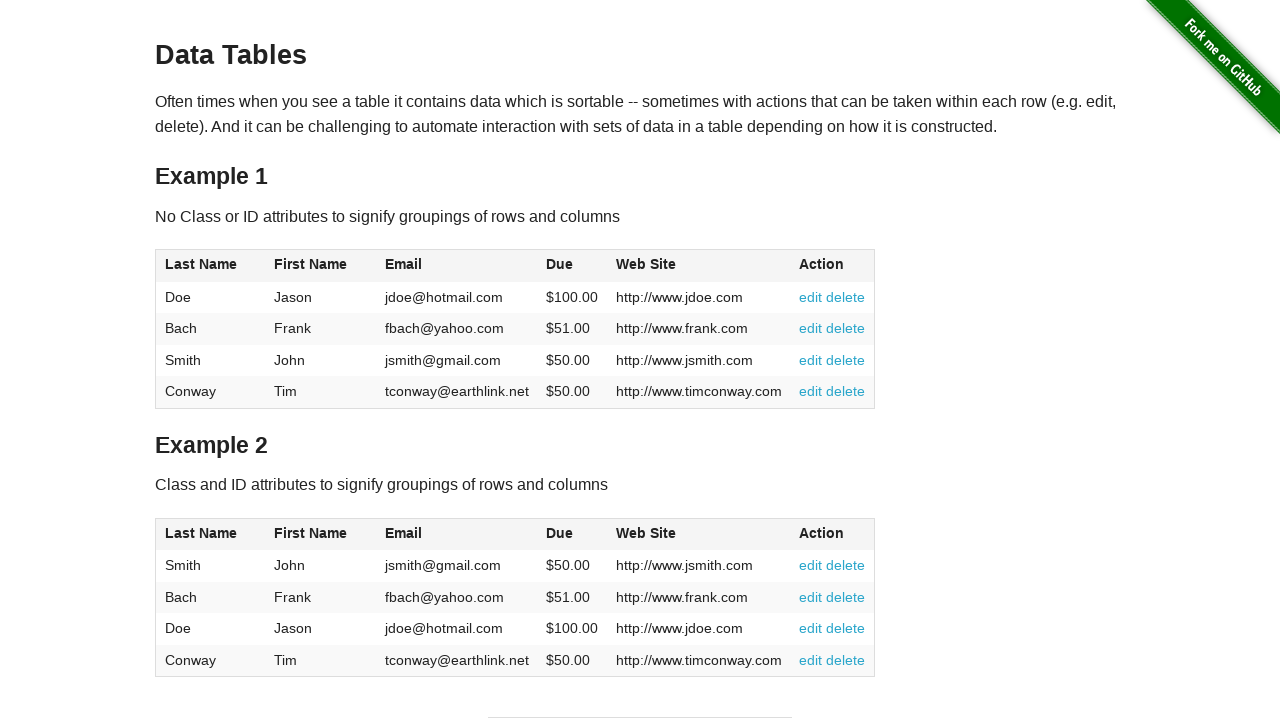

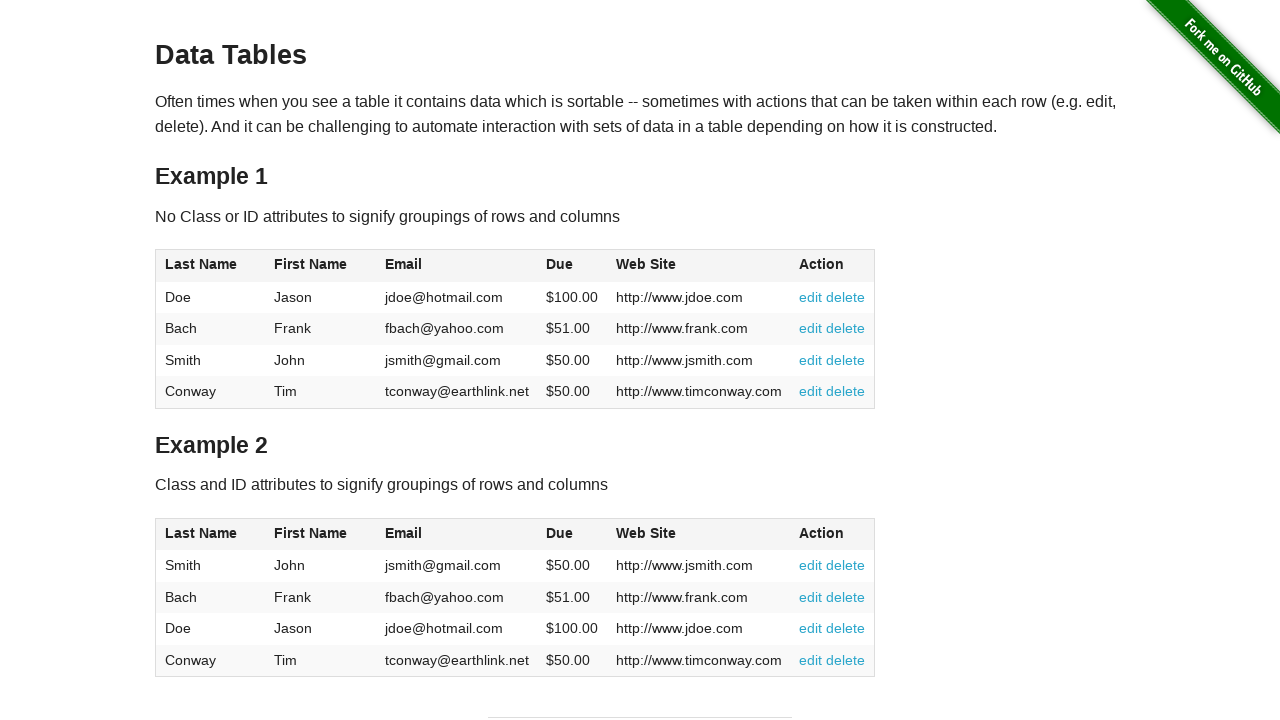